Navigates to the Inputs page and enters a number into the input field

Starting URL: https://the-internet.herokuapp.com

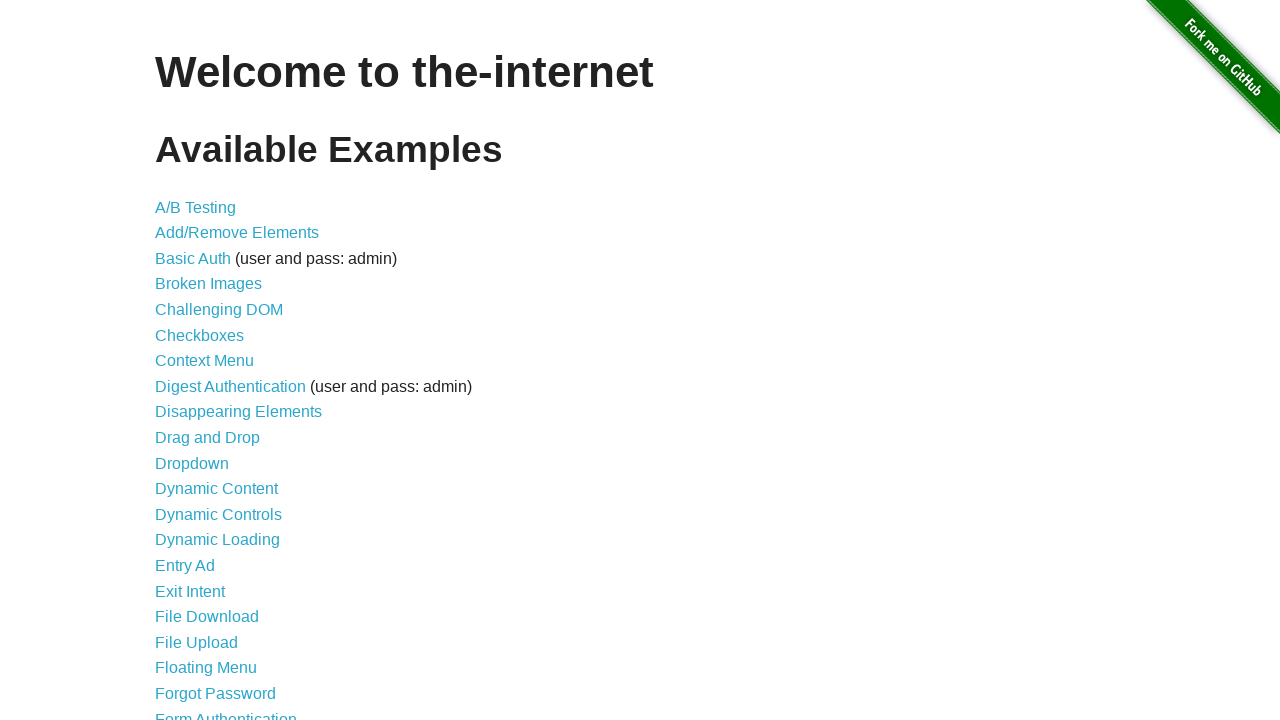

Clicked on Inputs link at (176, 361) on text=Inputs
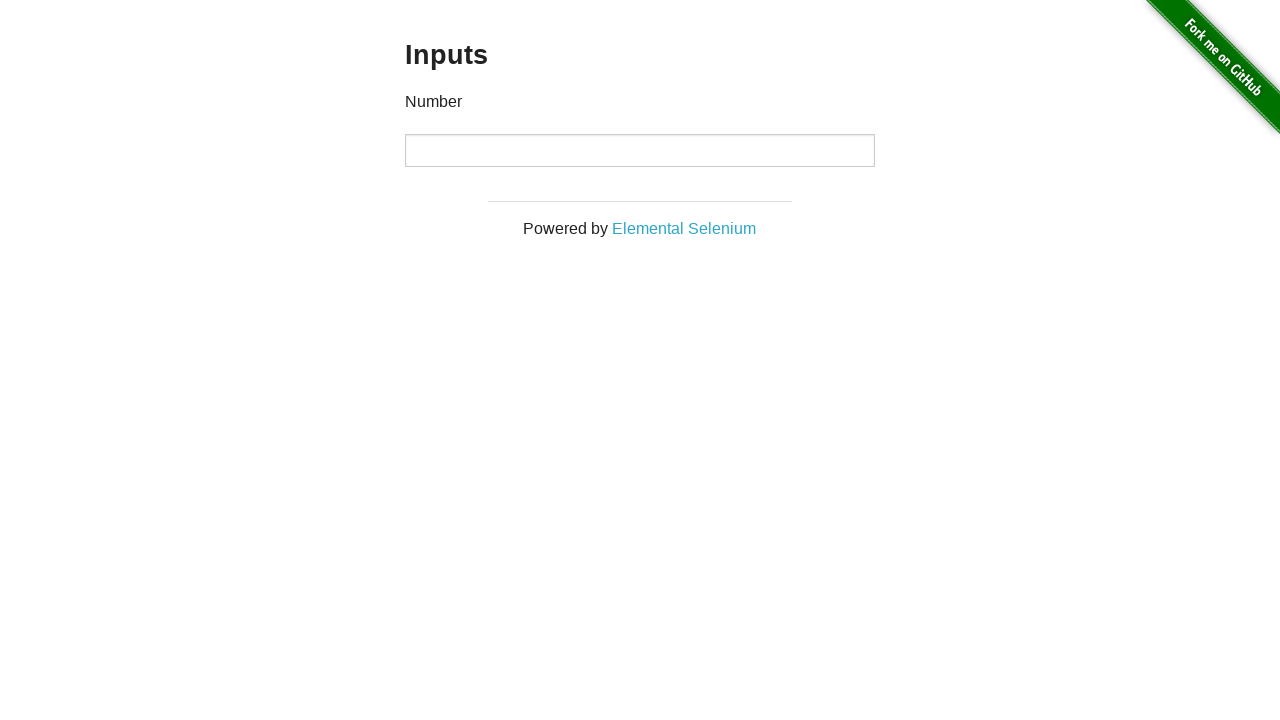

Waited for navigation to Inputs page
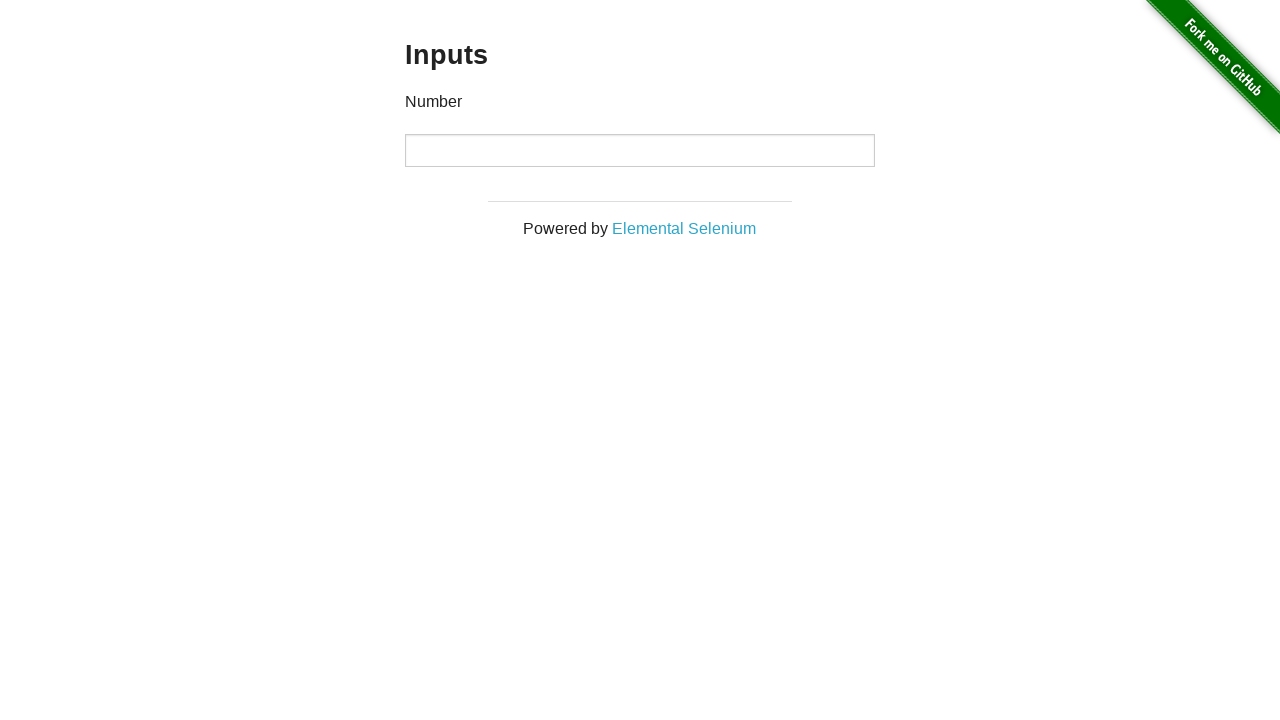

Verified page heading is 'Inputs'
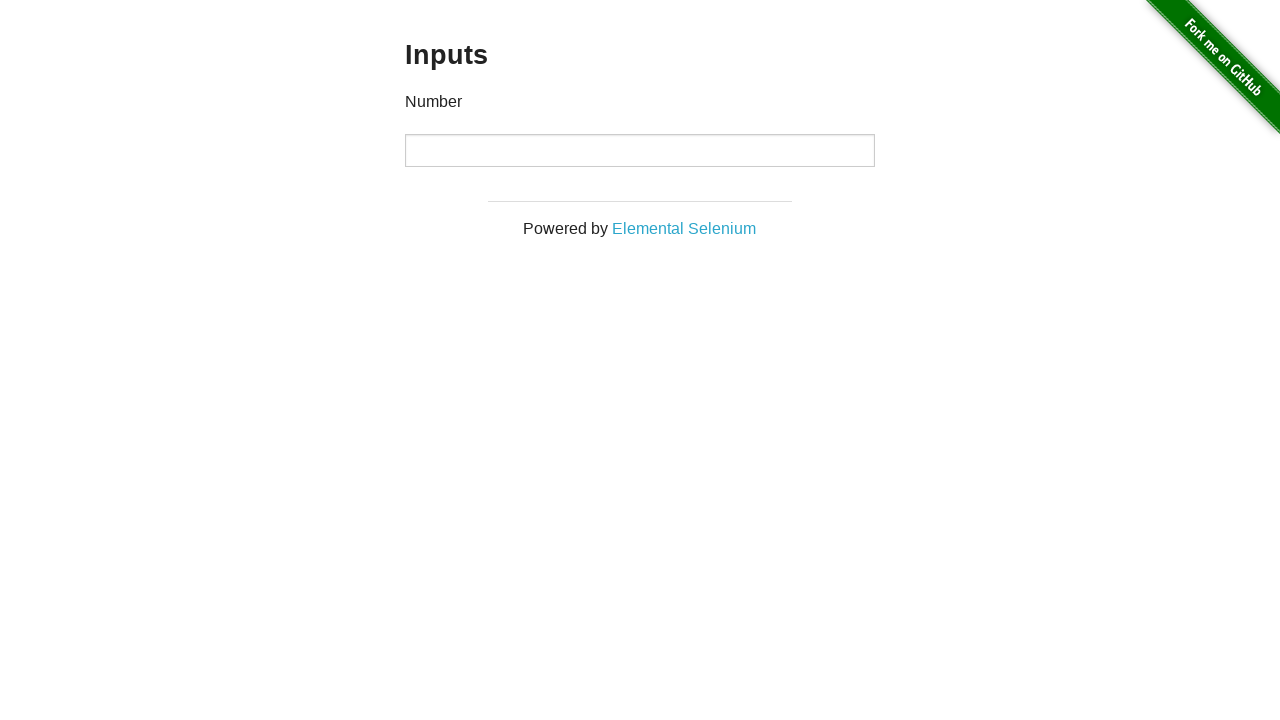

Filled number input field with value '50' on input[type='number']
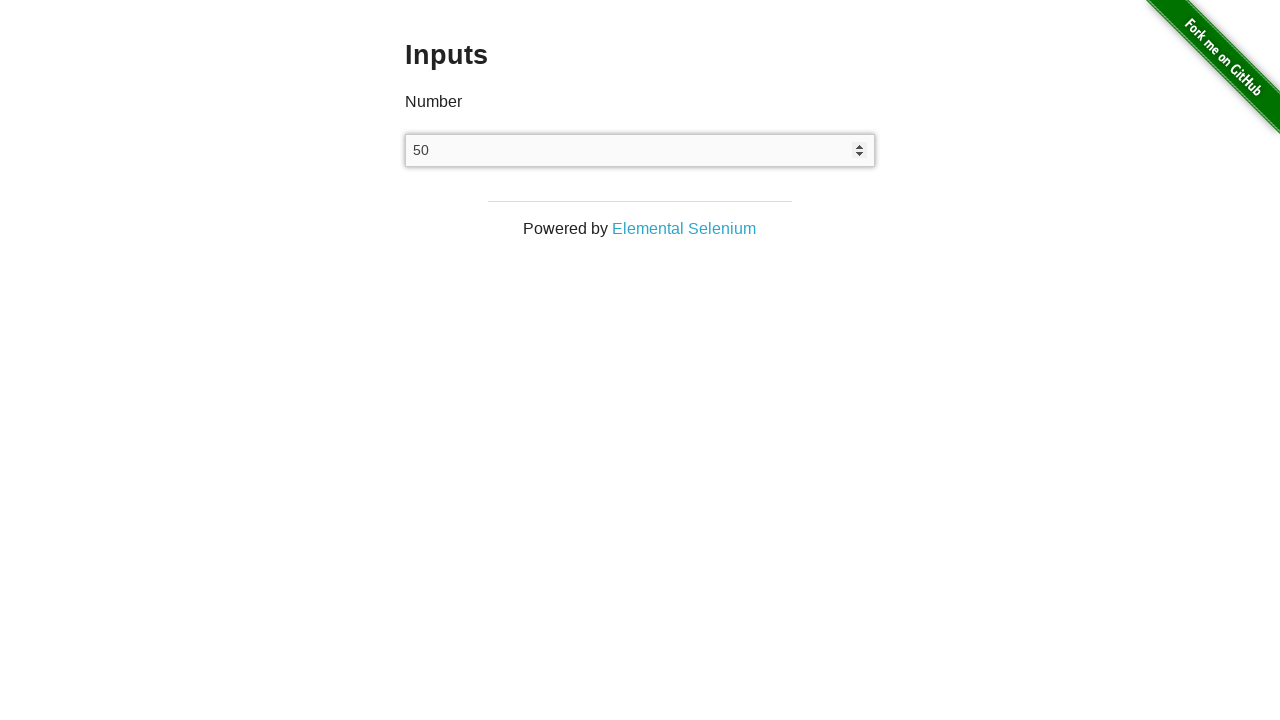

Verified number input value is '50'
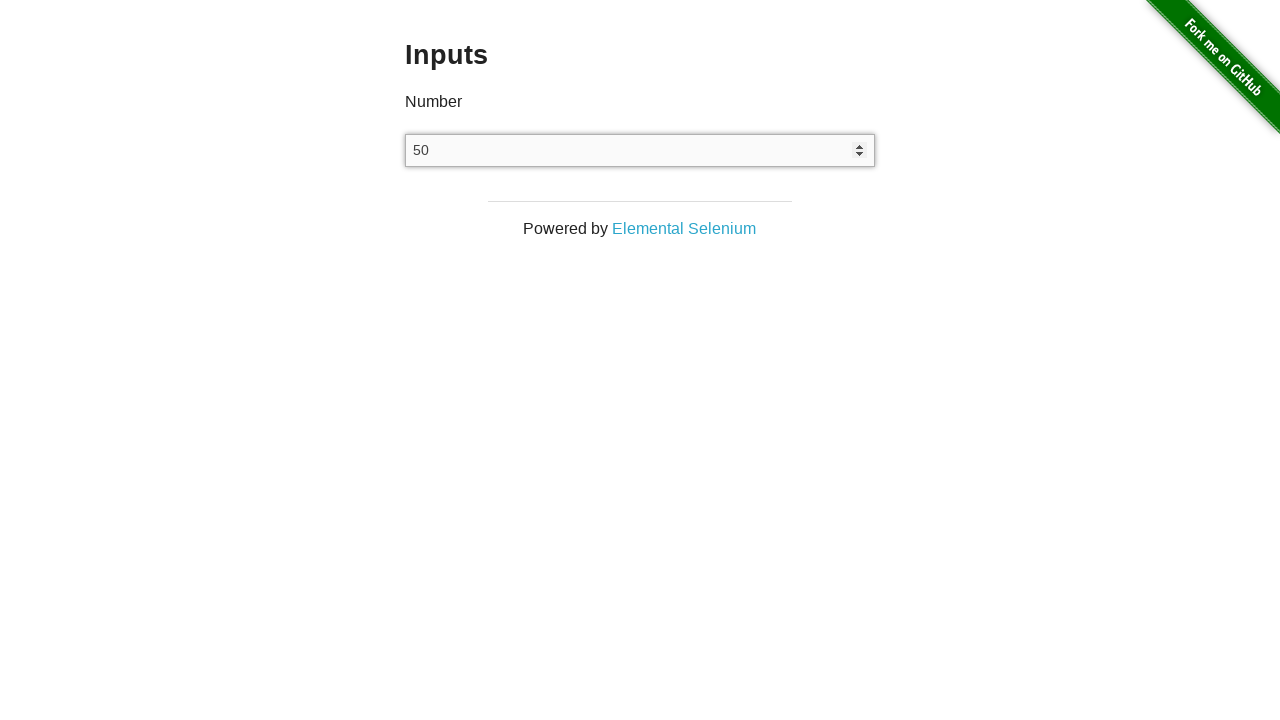

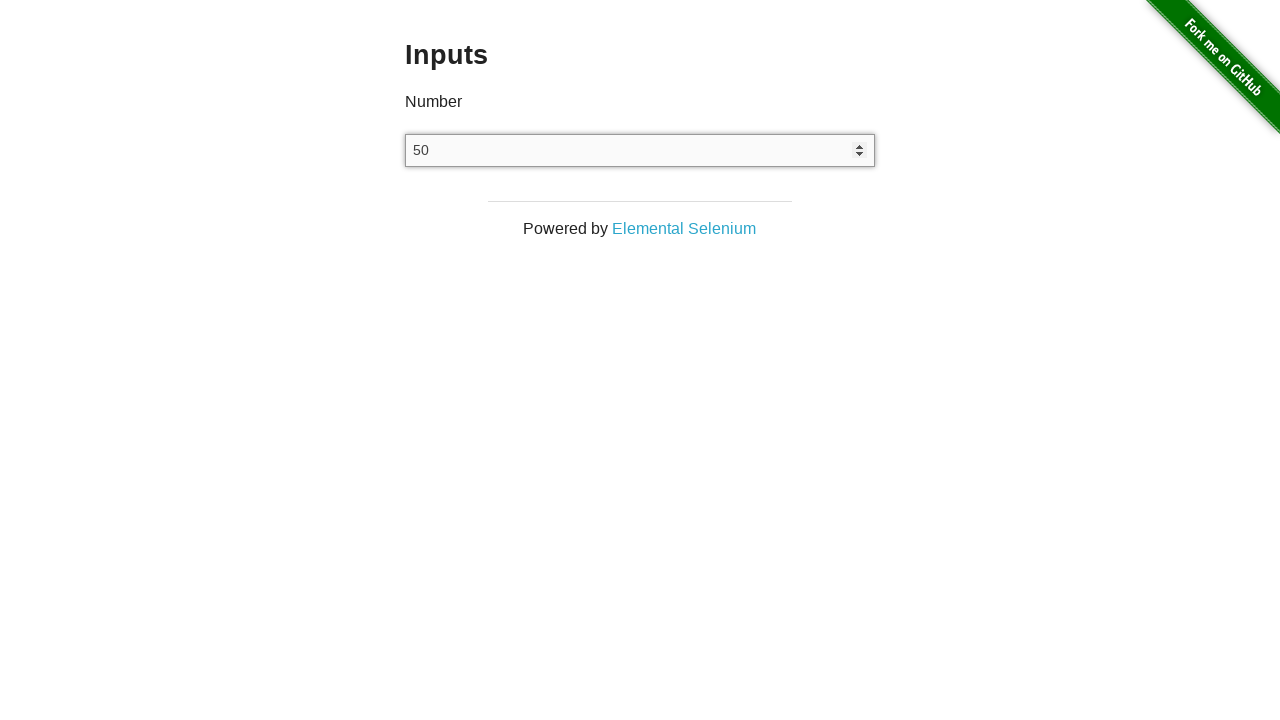